Tests dynamic loading by clicking start button, waiting for loading indicator to disappear, then verifying content is displayed

Starting URL: https://the-internet.herokuapp.com/dynamic_loading/1

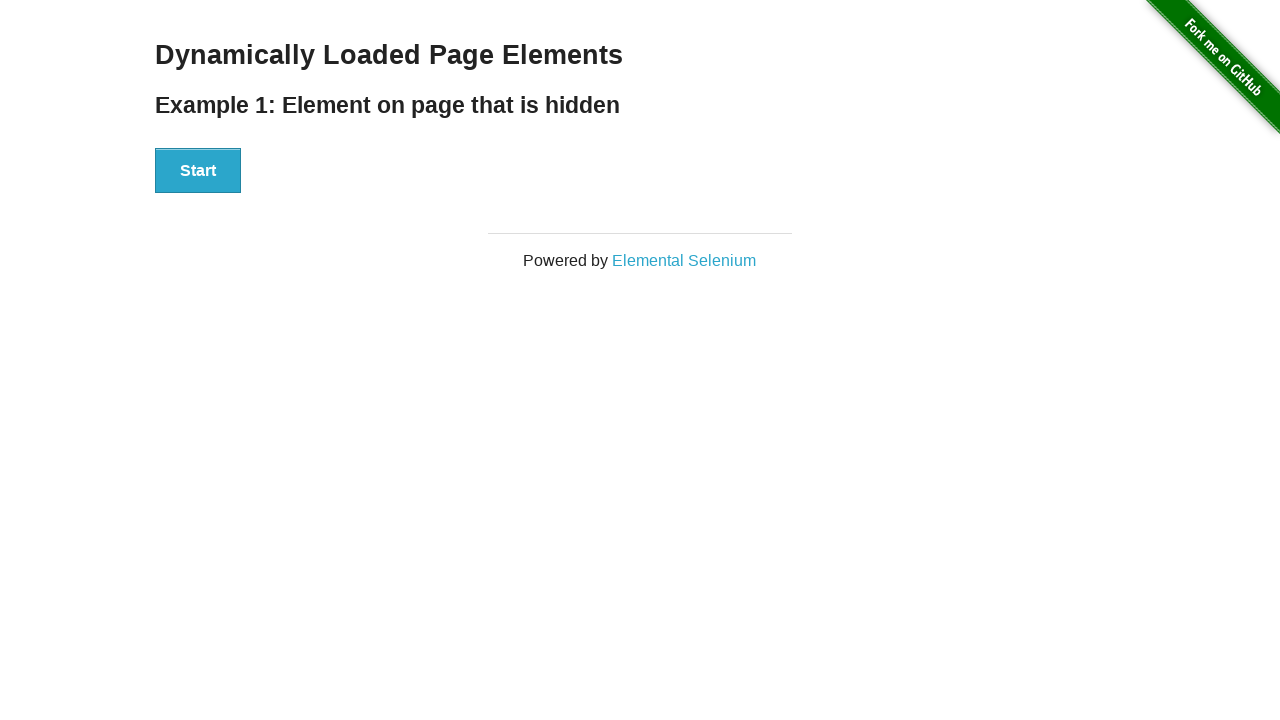

Clicked start button to begin dynamic loading at (198, 171) on #start > button
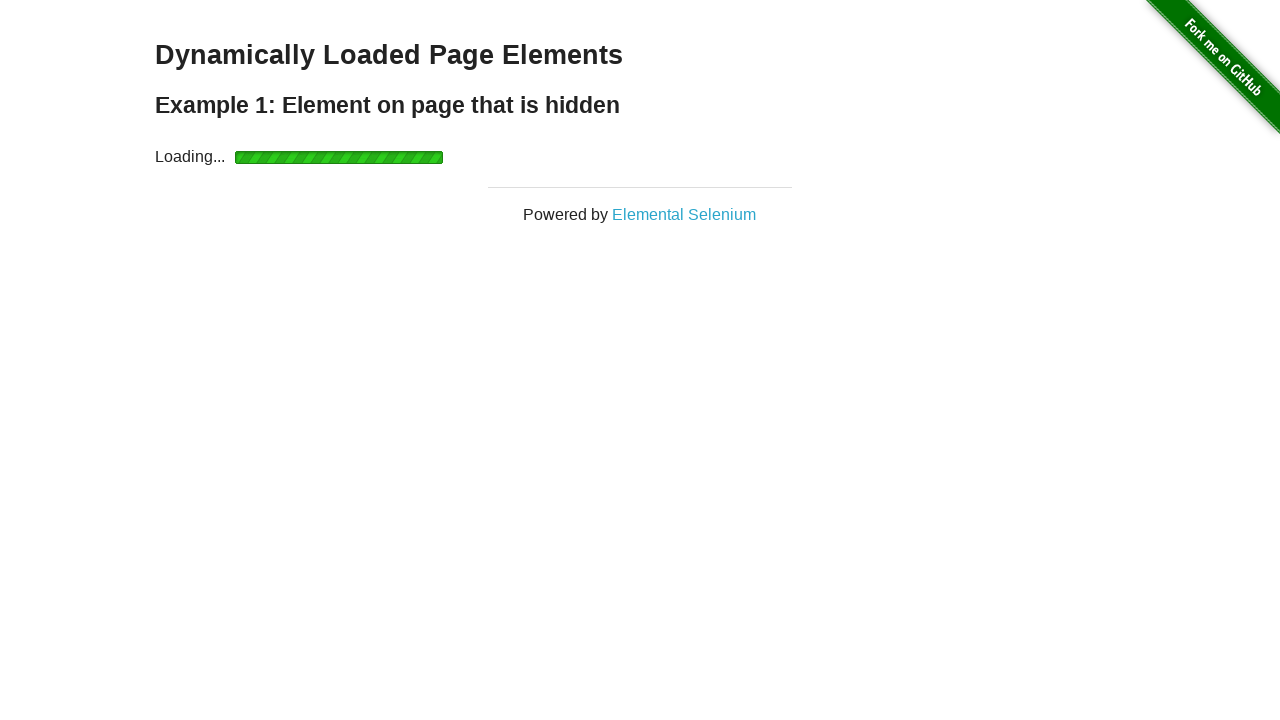

Loading indicator disappeared
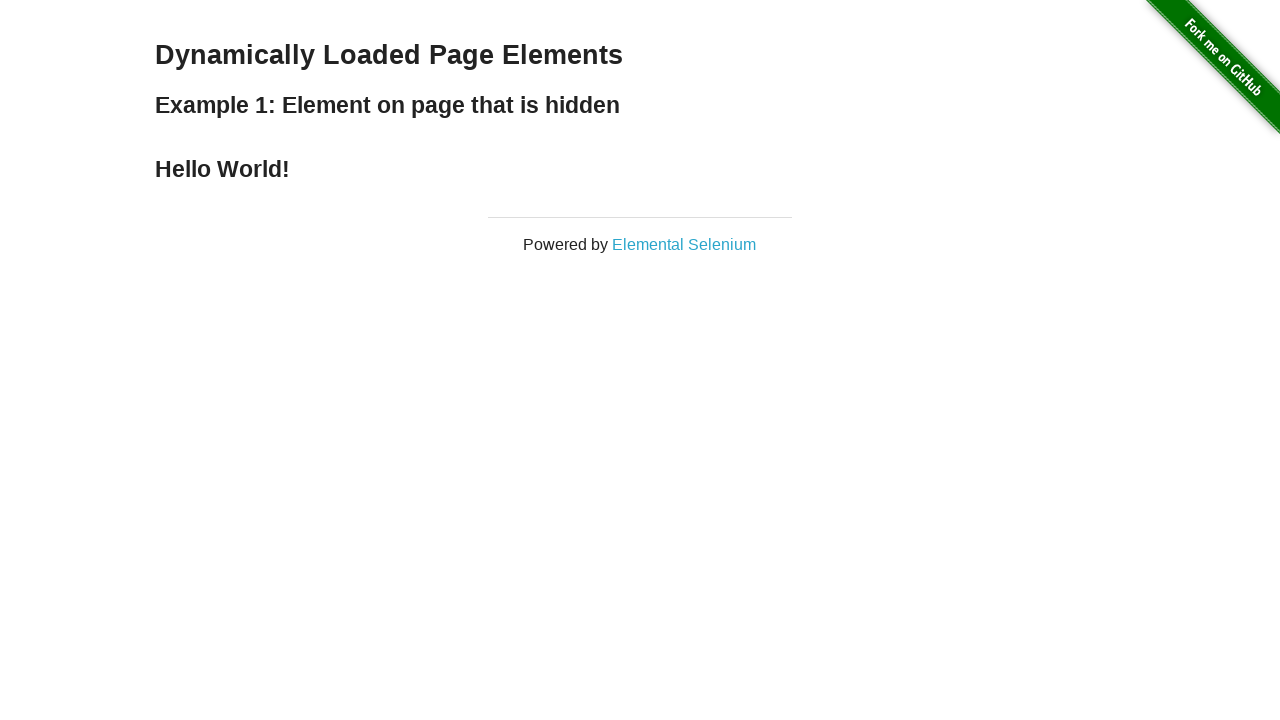

Located Hello World element
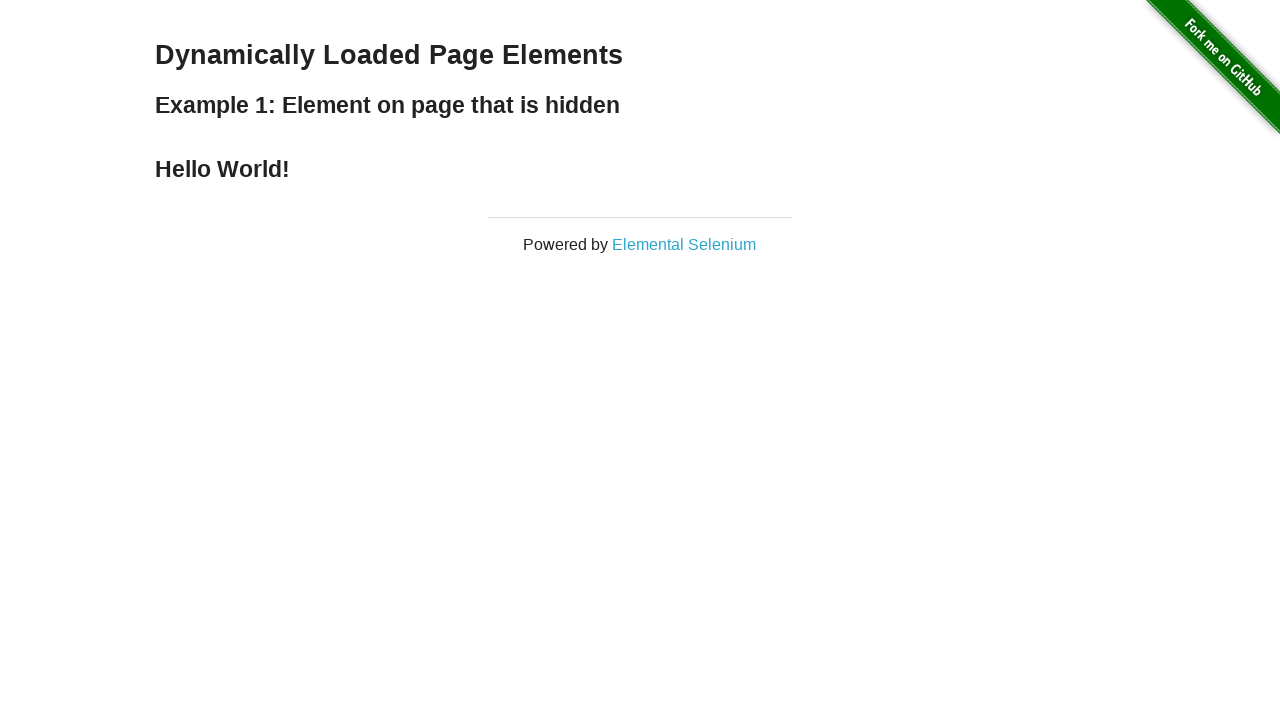

Verified Hello World text is displayed
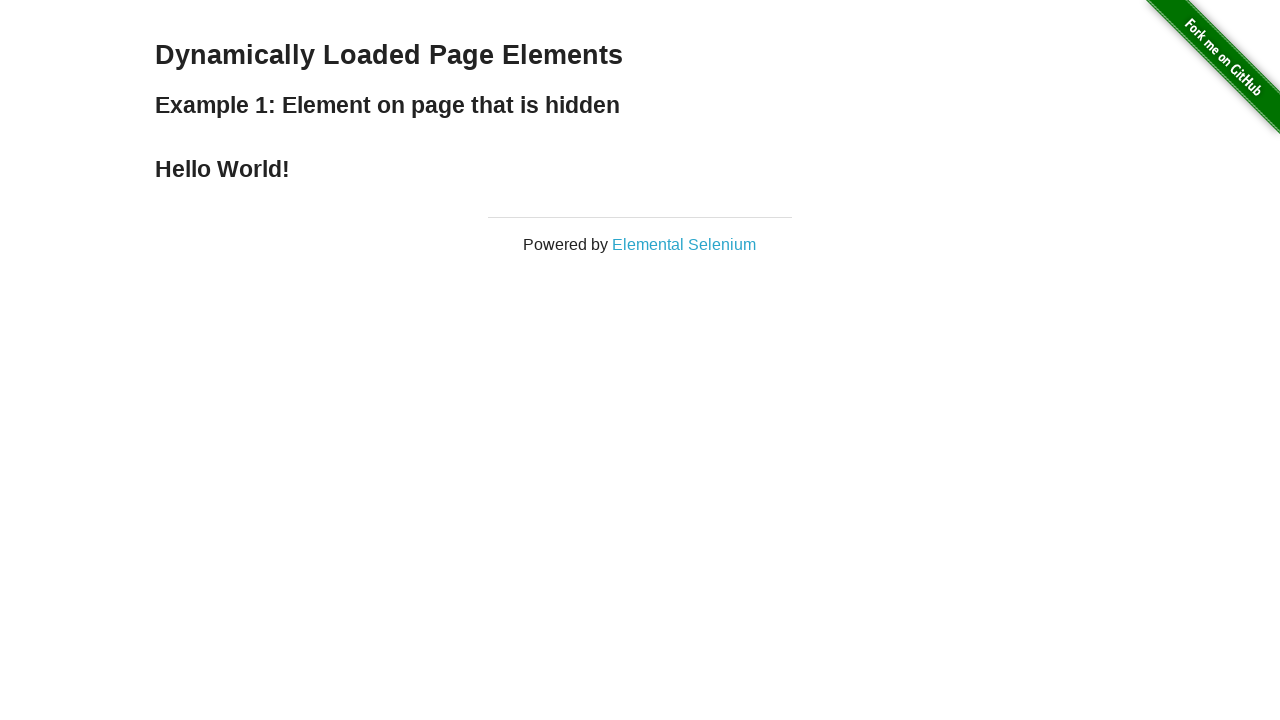

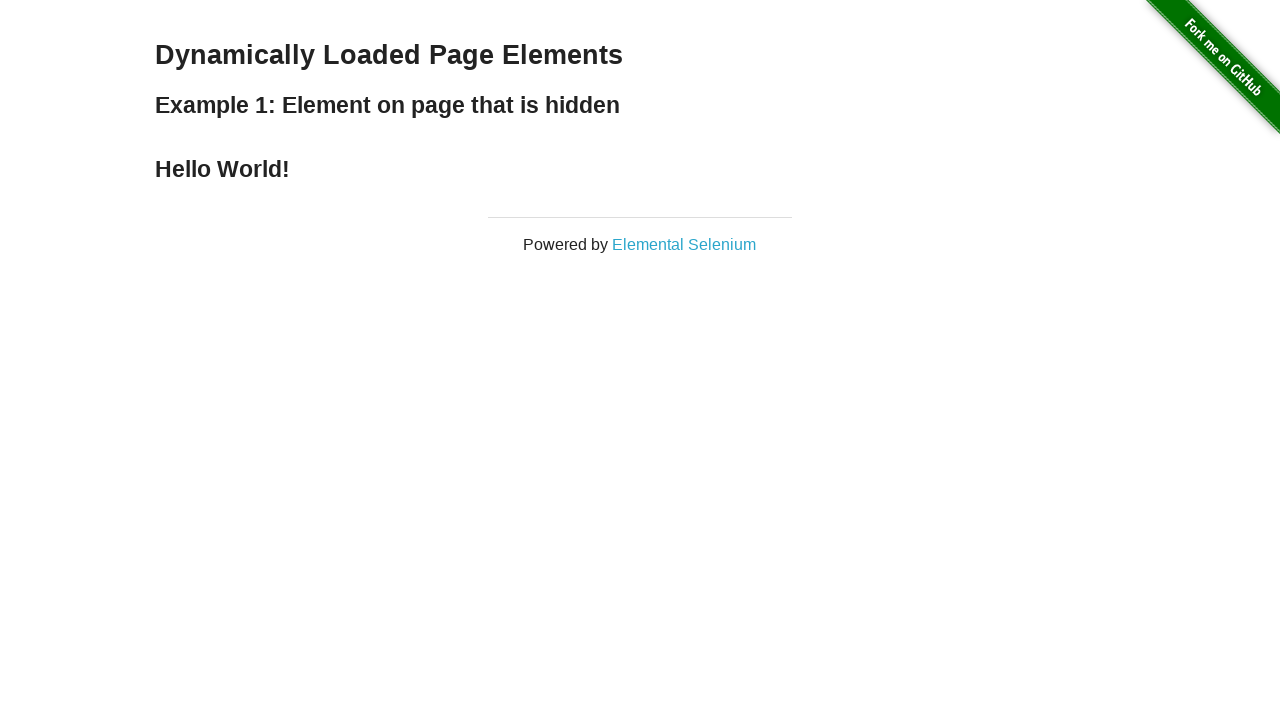